Tests the top navigation bar by hovering over the SEDAN category button to trigger a dropdown/hover menu display on the Lexus website.

Starting URL: https://www.lexus.com

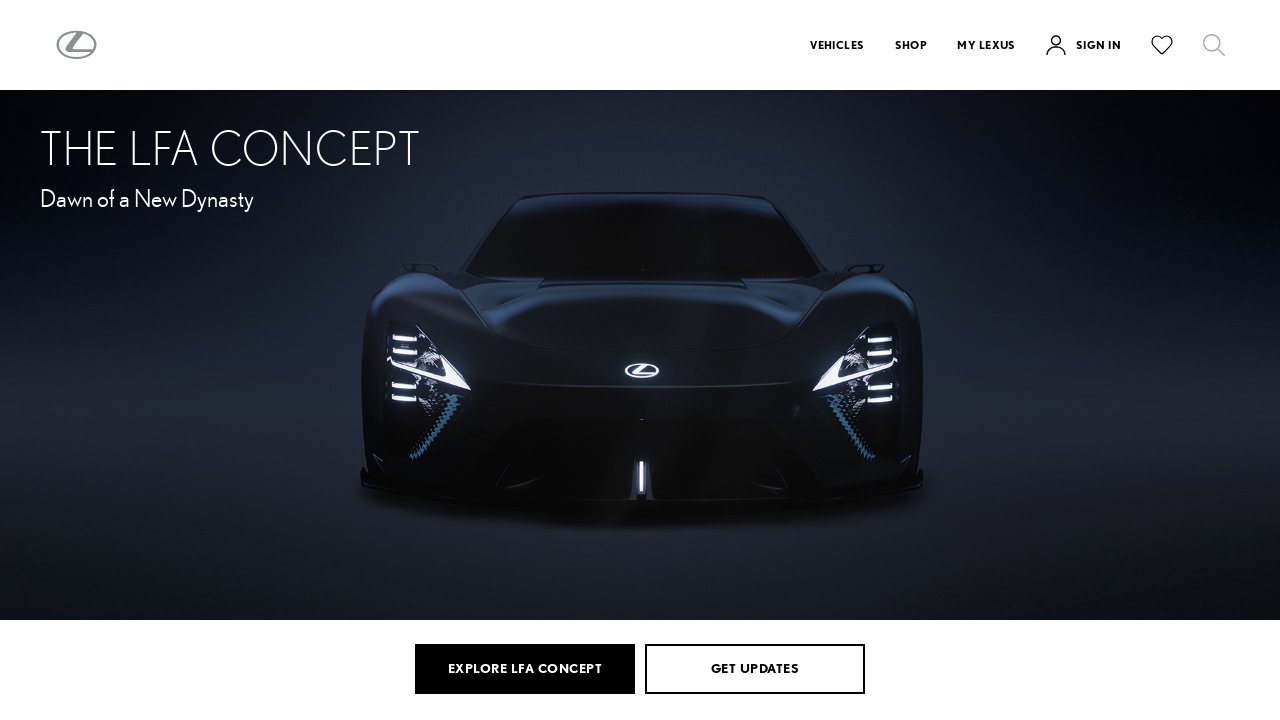

Hovered over SEDAN button in top navigation bar at (837, 45) on button[data-testid='Typography'] >> nth=0
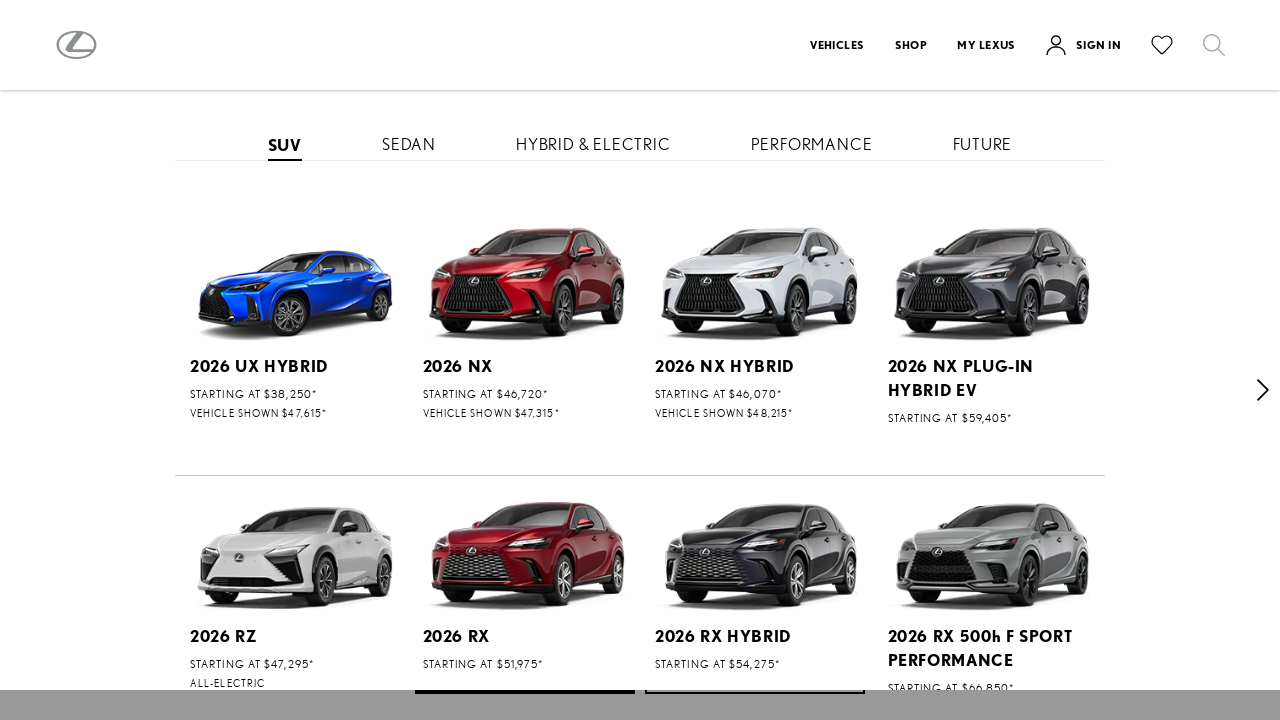

Waited 1 second for hover menu to appear
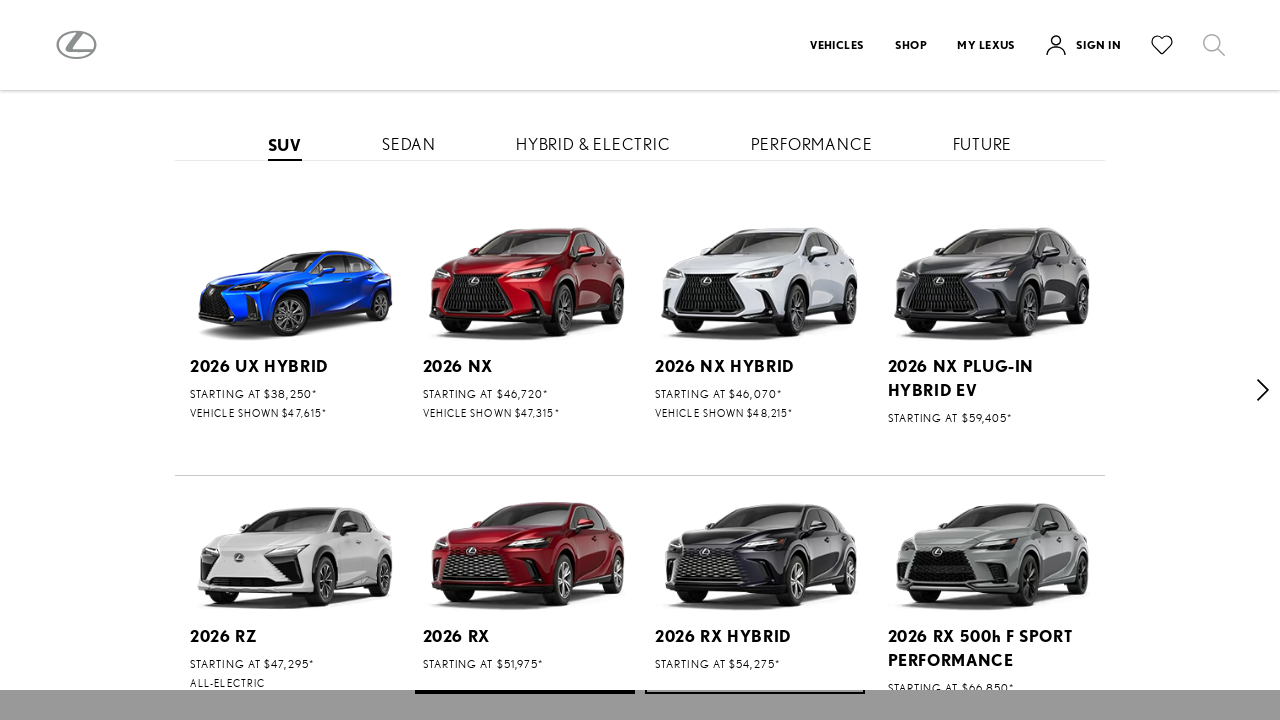

Verified hover action triggered visual change and dropdown menu appeared
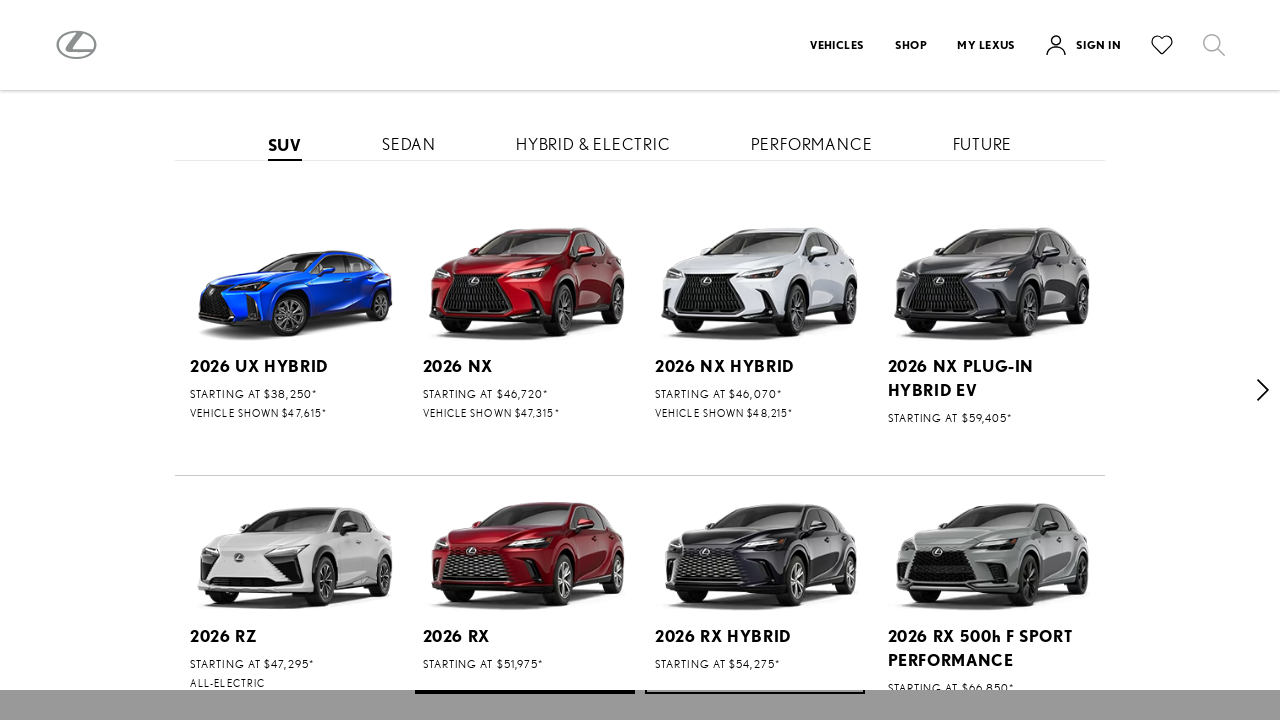

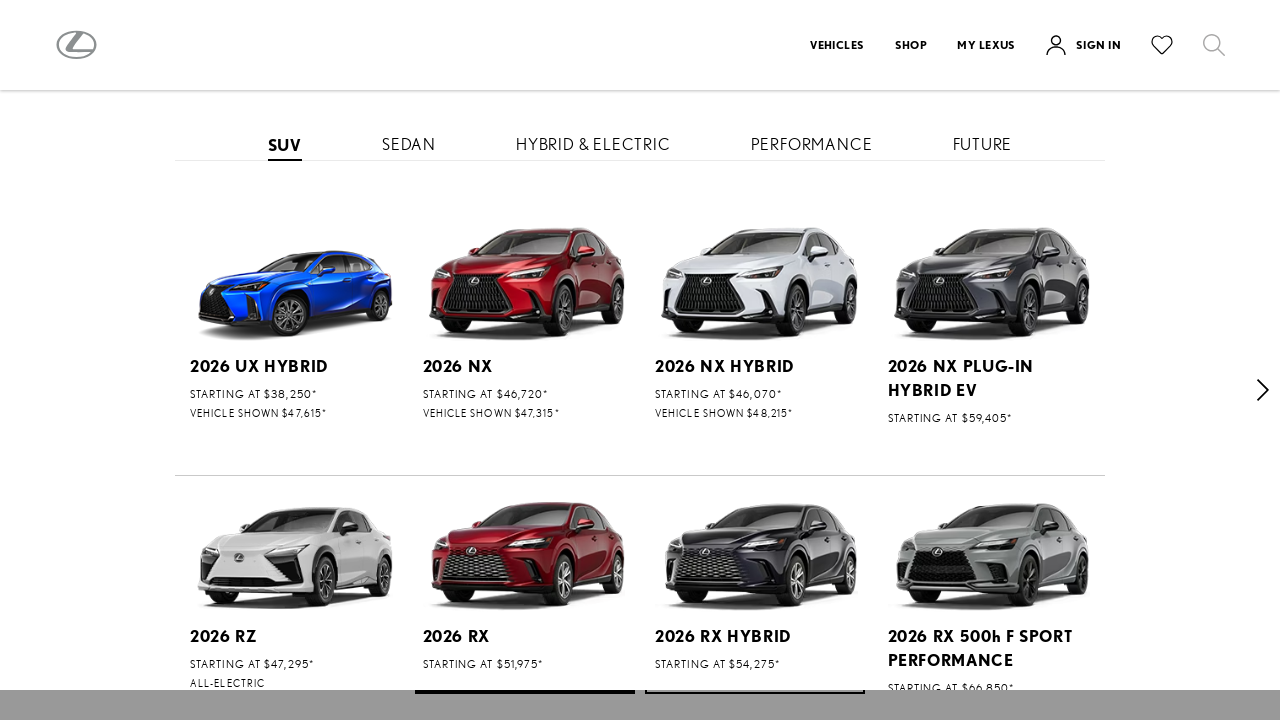